Tests keyboard events on a text box form by filling user details, then using Ctrl+A, Ctrl+C, and Ctrl+V keyboard shortcuts to copy text from the current address field to the permanent address field.

Starting URL: https://demoqa.com/text-box

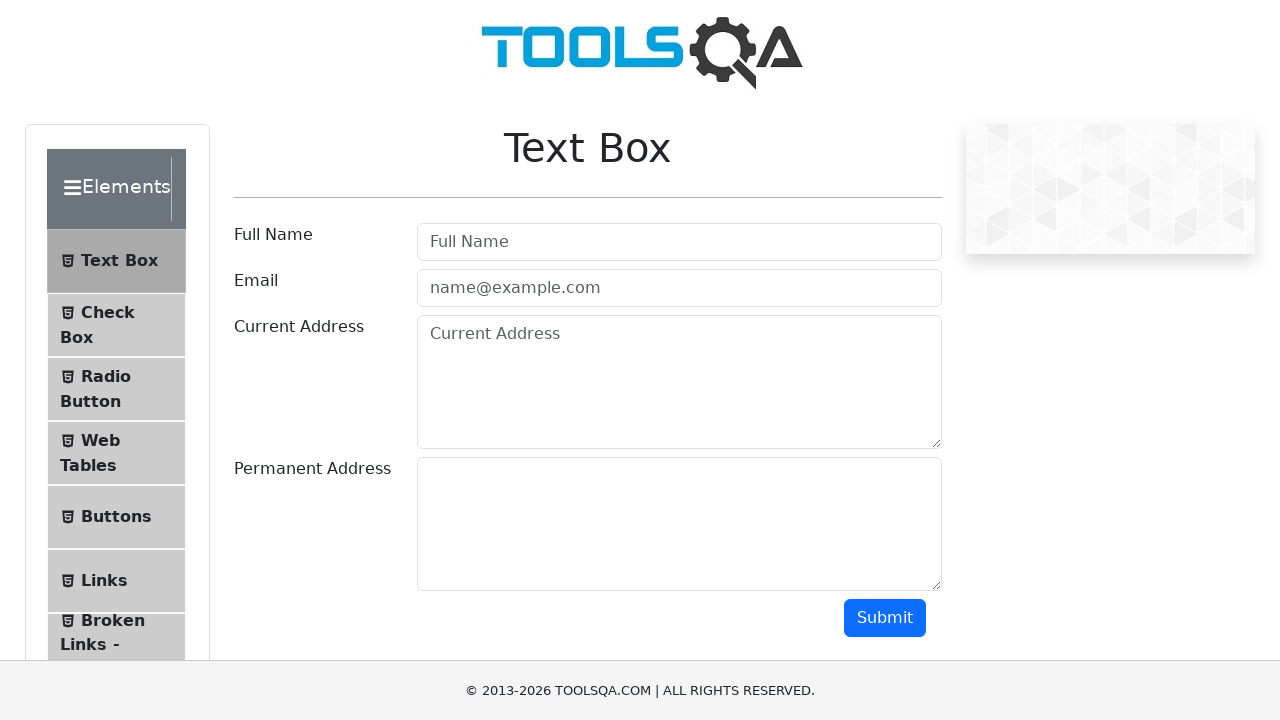

Filled user name field with 'Rani R Nair' on #userName
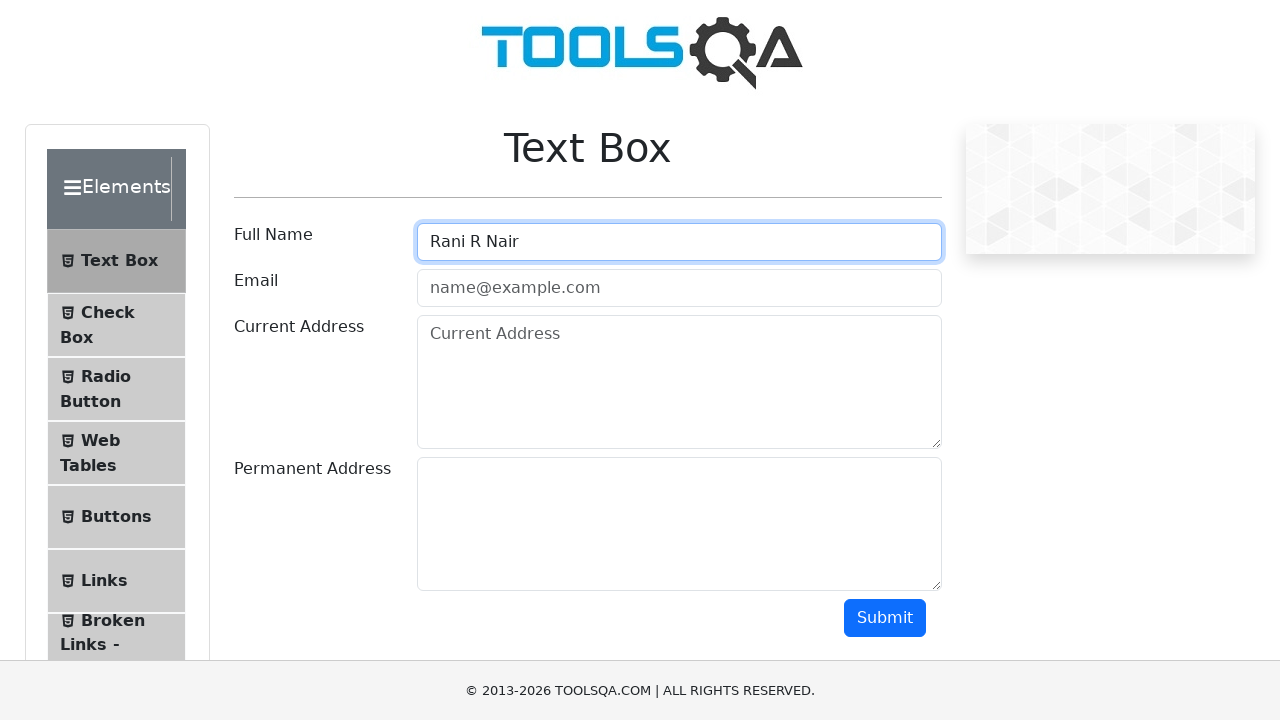

Filled email field with 'Rani.R.Nair@gds.ey.com' on #userEmail
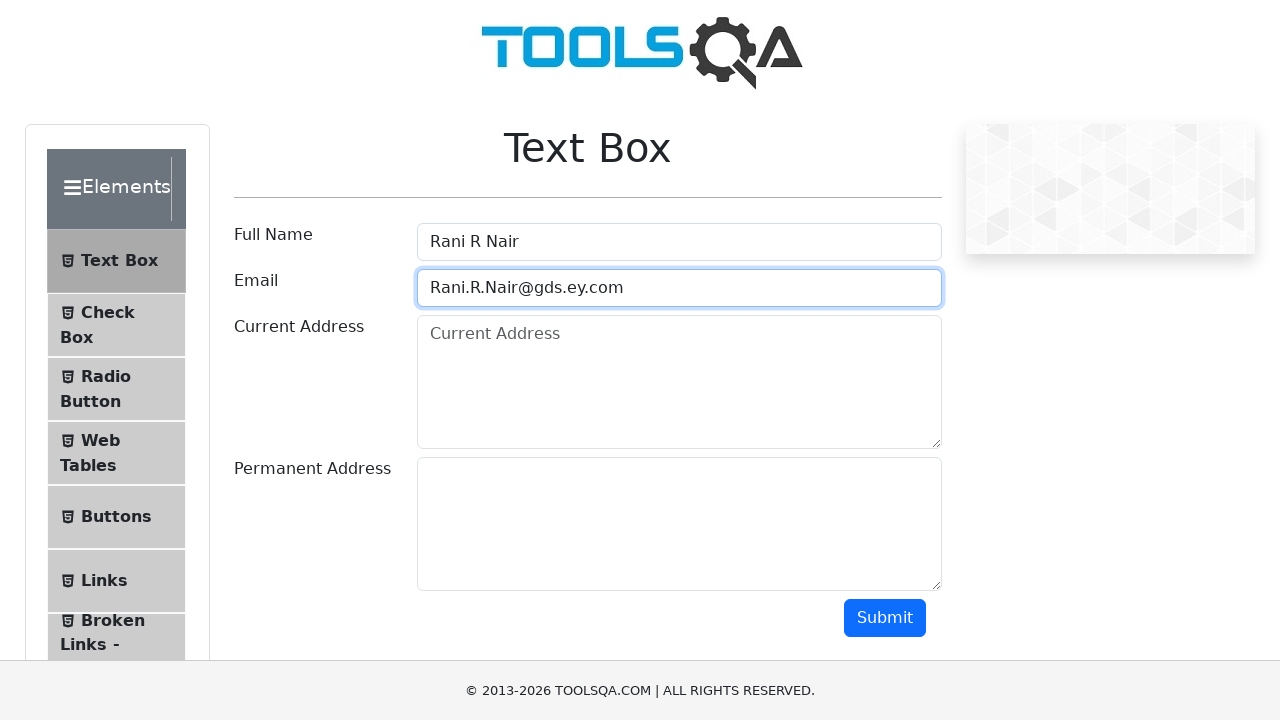

Filled current address field with '#B204, Aradhana Residency' on #currentAddress
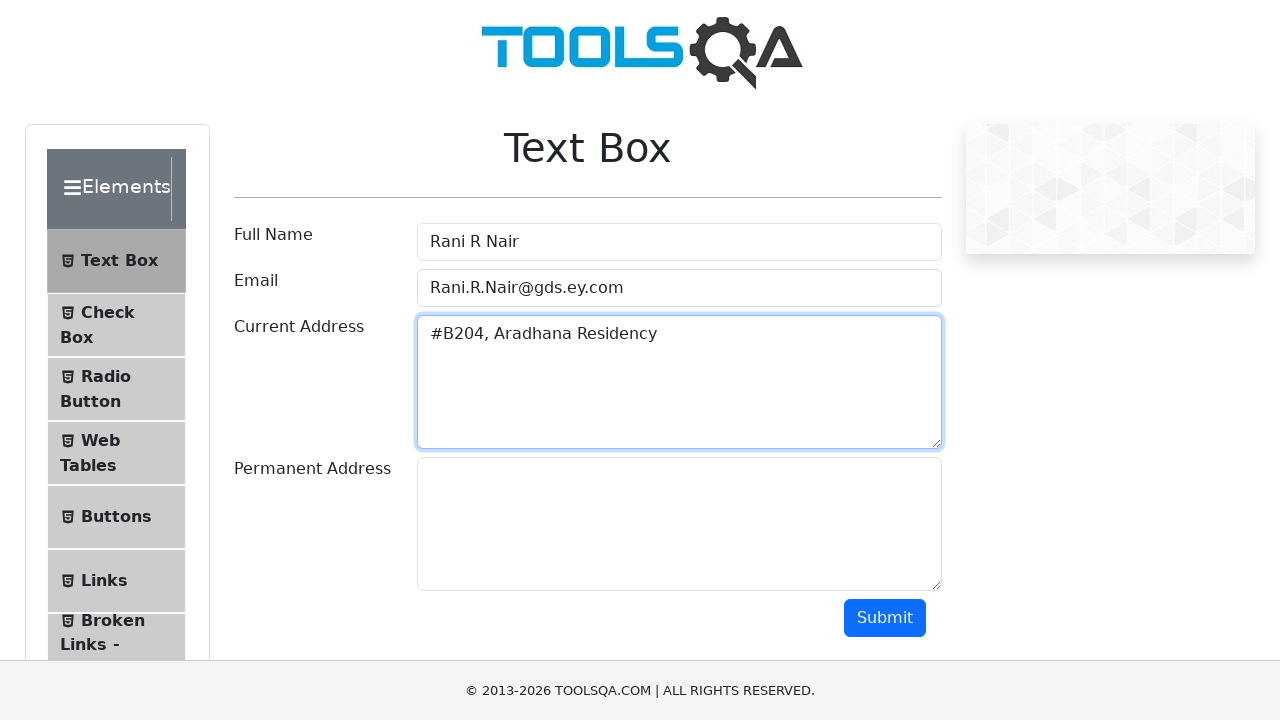

Clicked on current address field to focus it at (679, 382) on #currentAddress
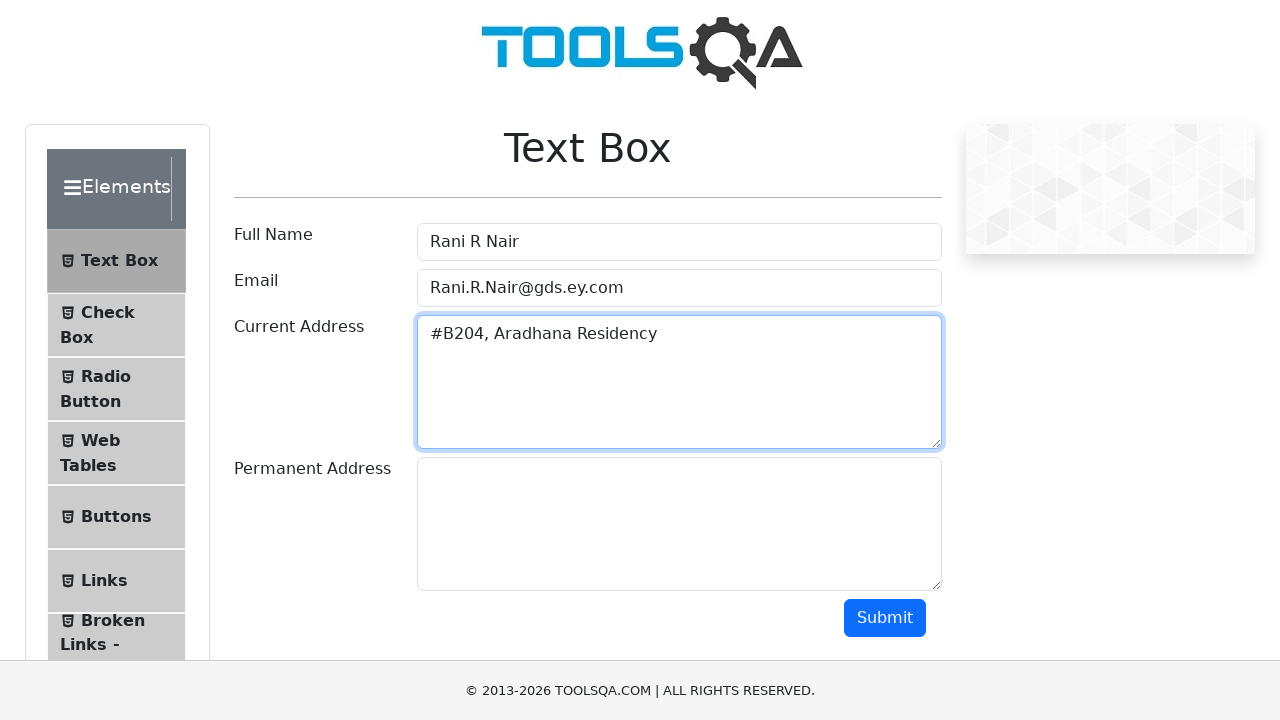

Selected all text in current address field using Ctrl+A
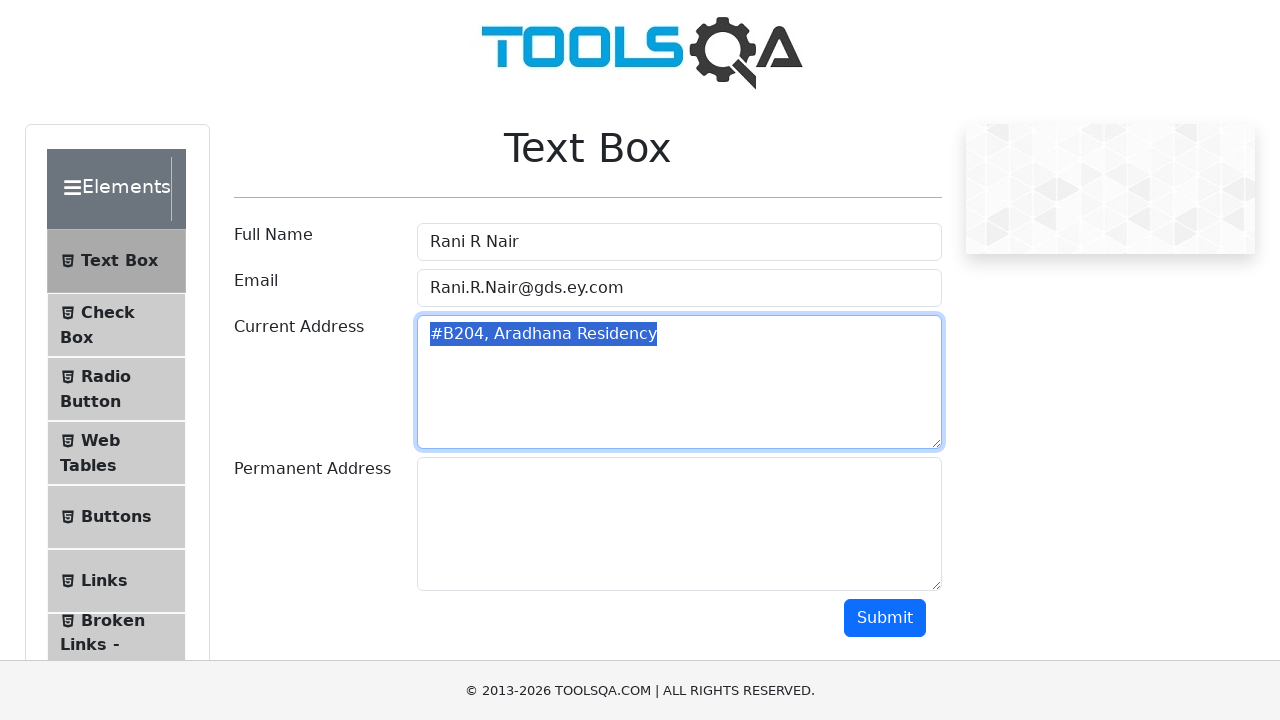

Copied selected text from current address field using Ctrl+C
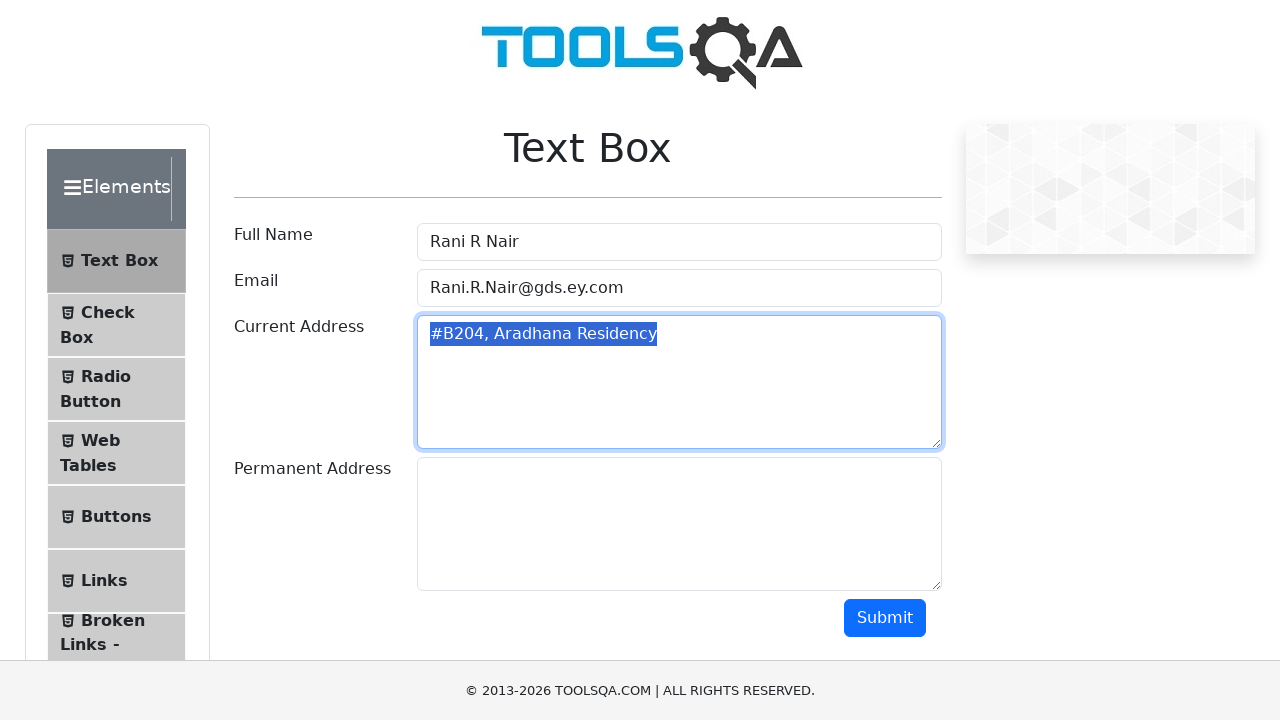

Tabbed to permanent address field
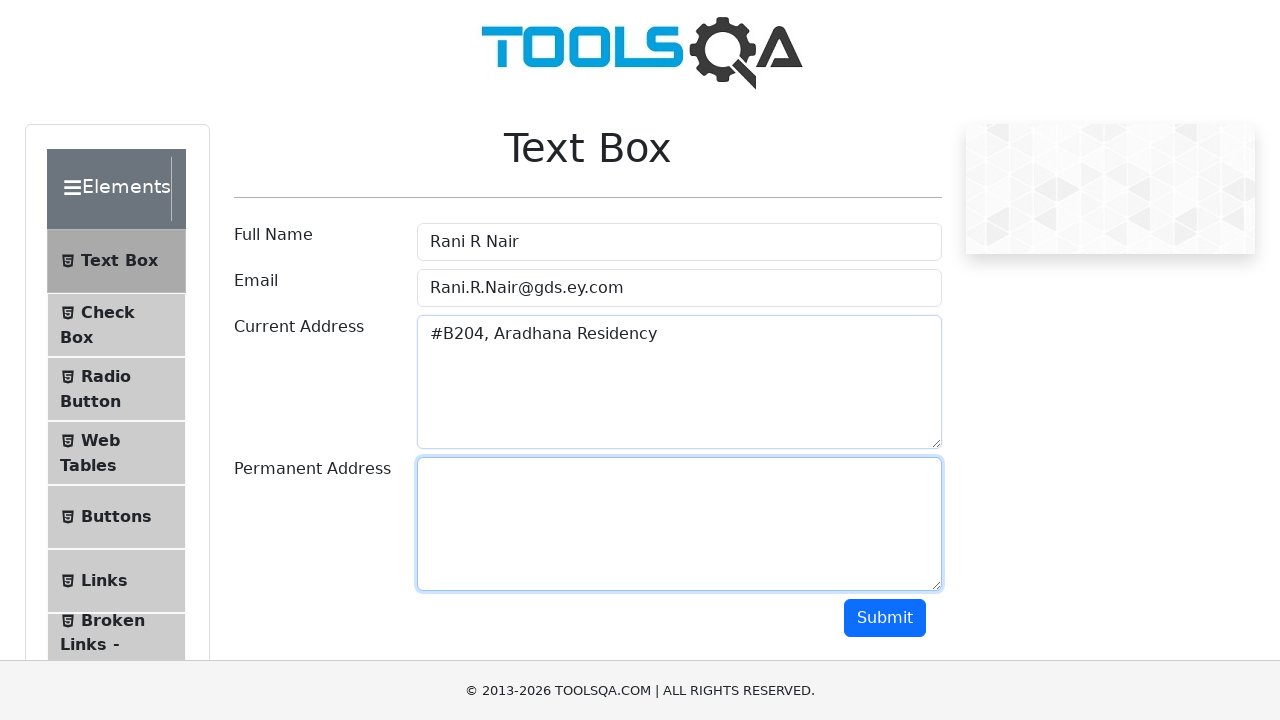

Pasted copied text into permanent address field using Ctrl+V
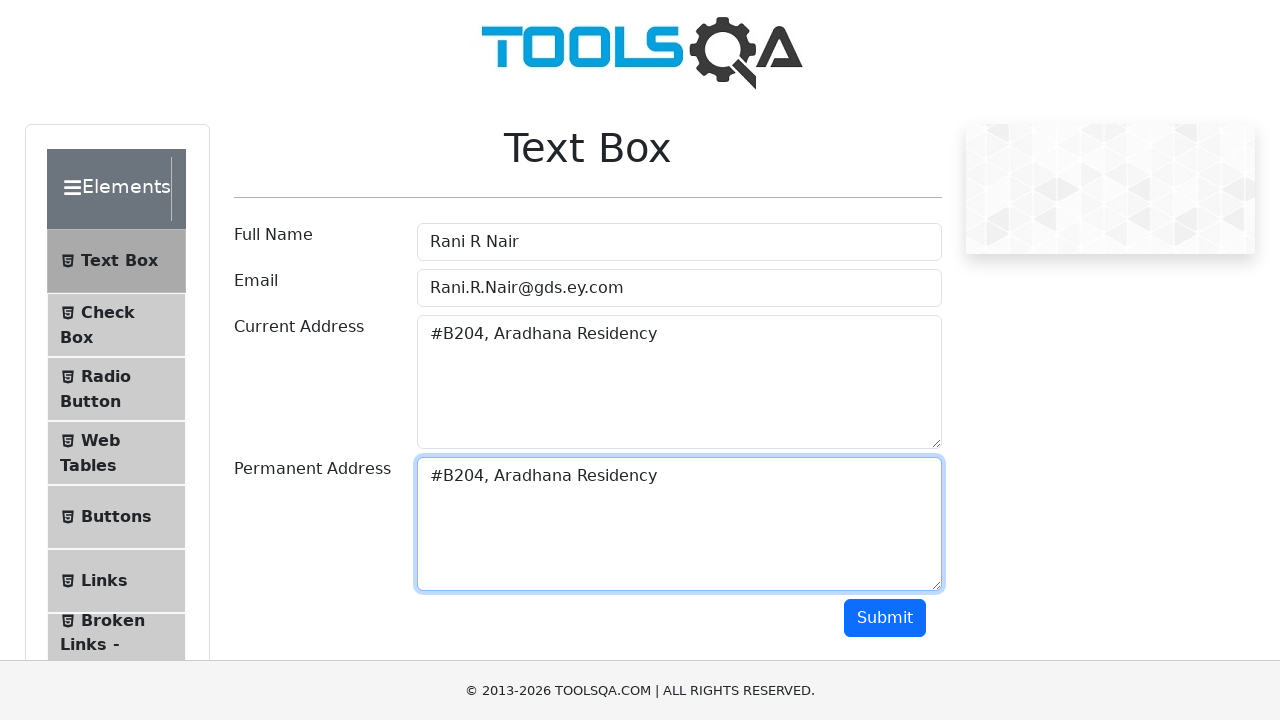

Waited 500ms to verify the paste operation completed
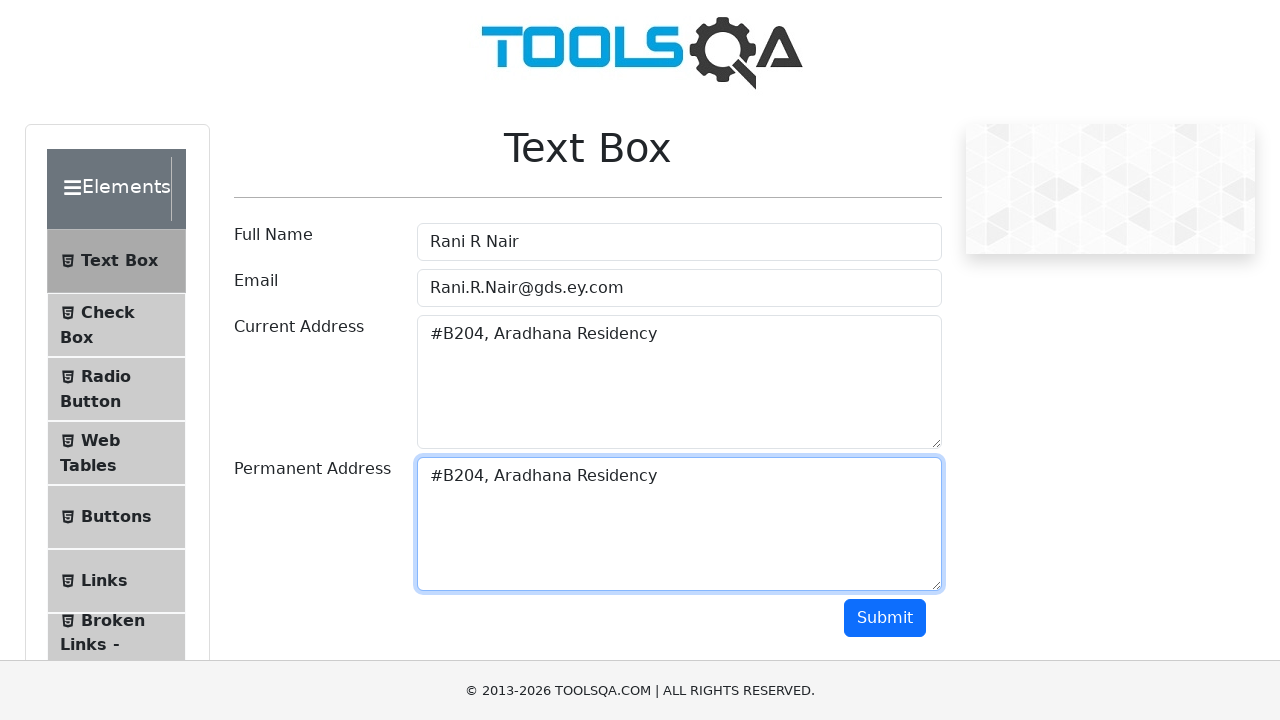

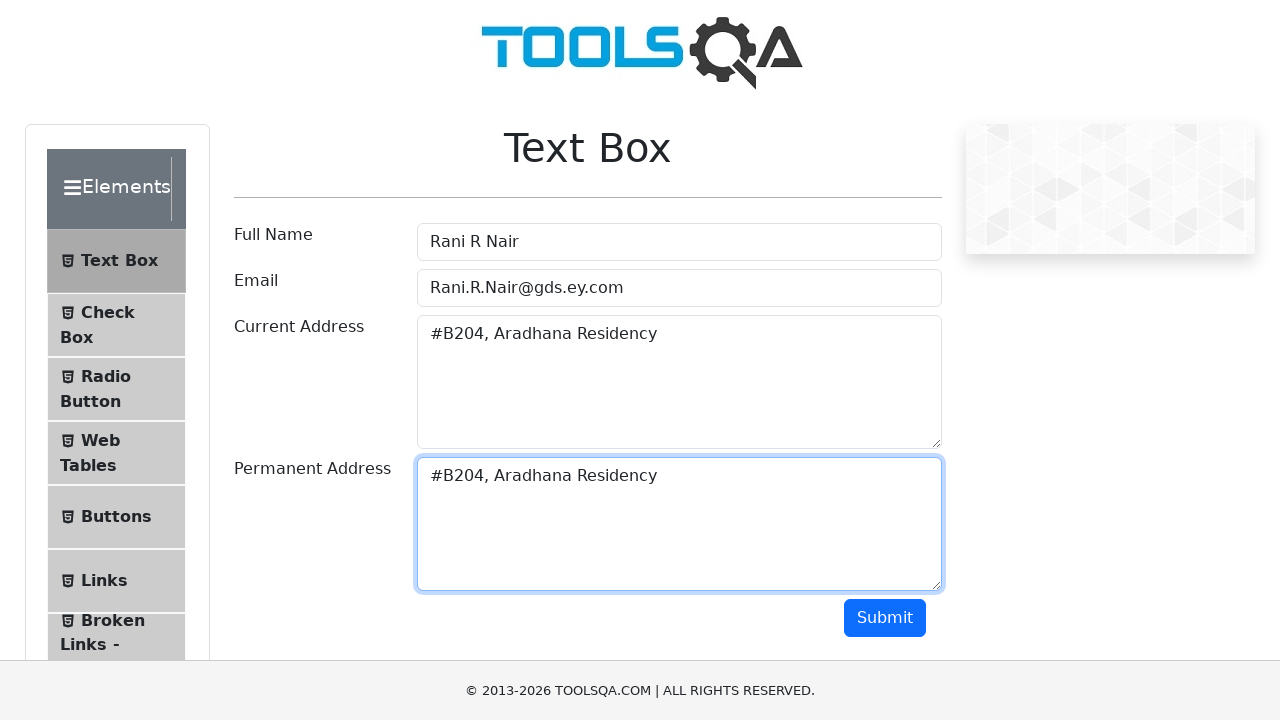